Tests finding a link by its calculated text value, clicking it, then filling out a form with personal information (first name, last name, city, country) and submitting it.

Starting URL: http://suninjuly.github.io/find_link_text

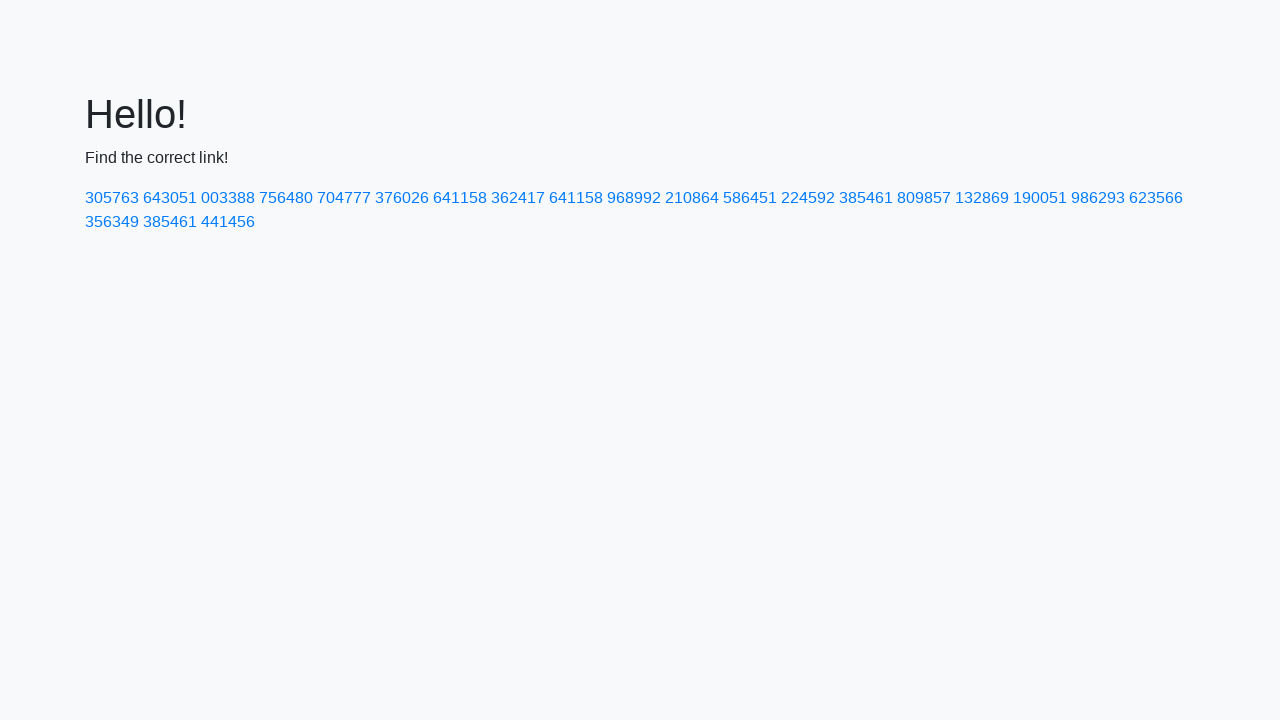

Calculated target link text: 224592
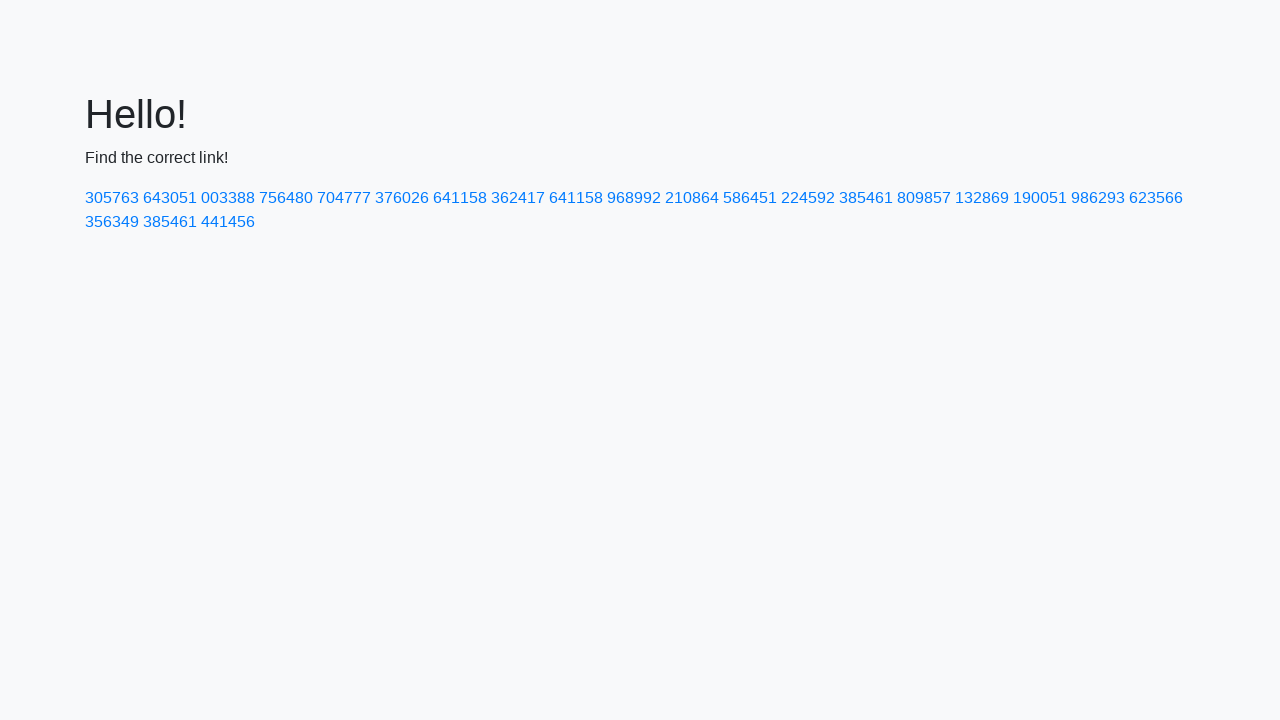

Clicked link with calculated text '224592' at (808, 198) on text=224592
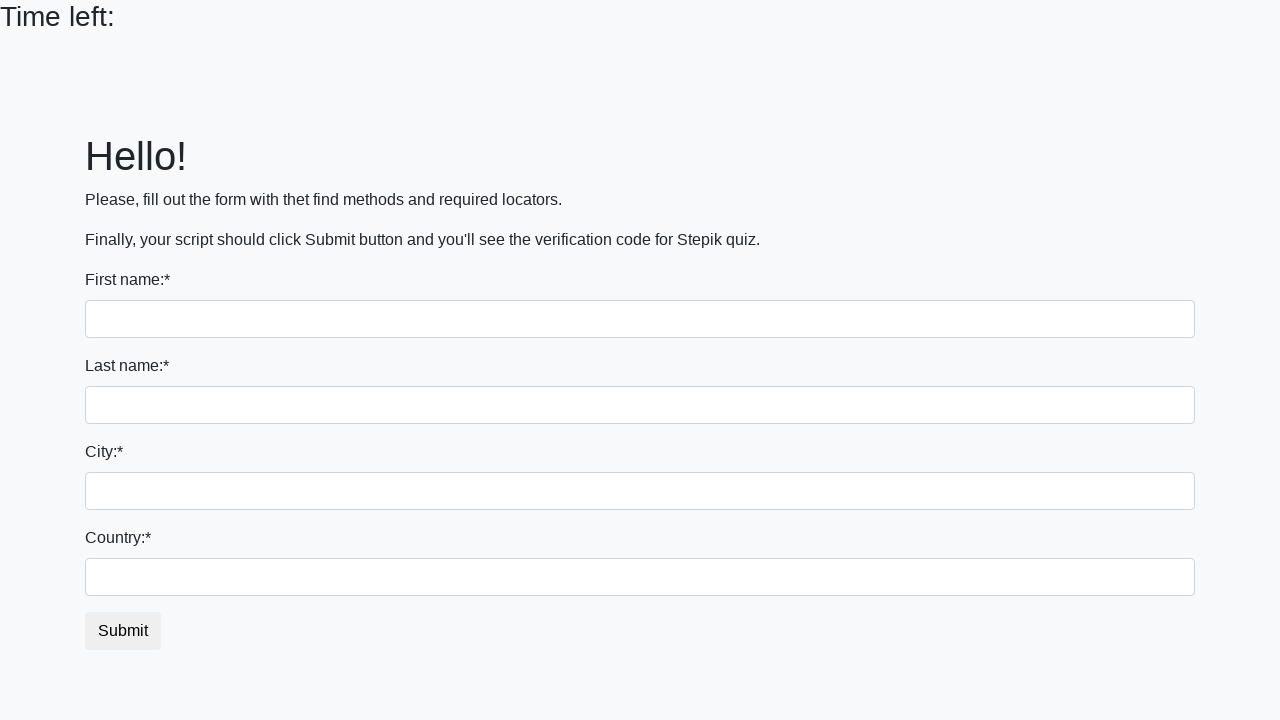

Filled first name field with 'Ivan' on input
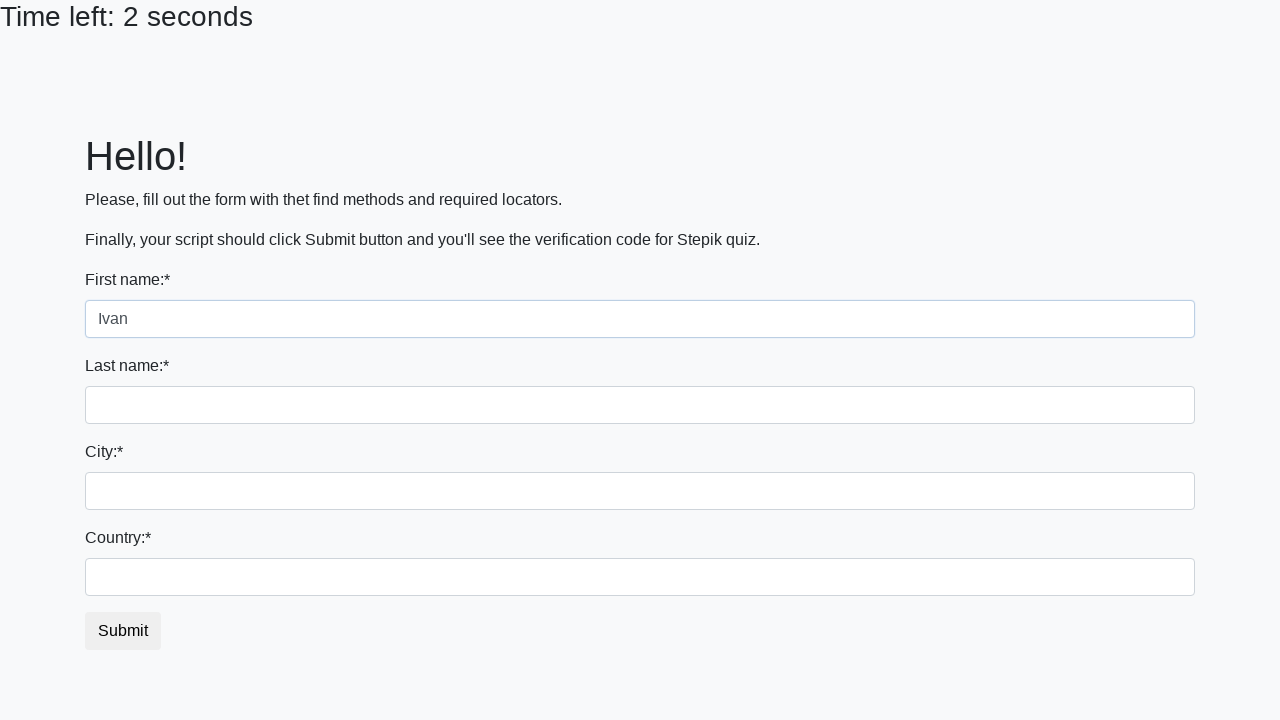

Filled last name field with 'Petrov' on input[name='last_name']
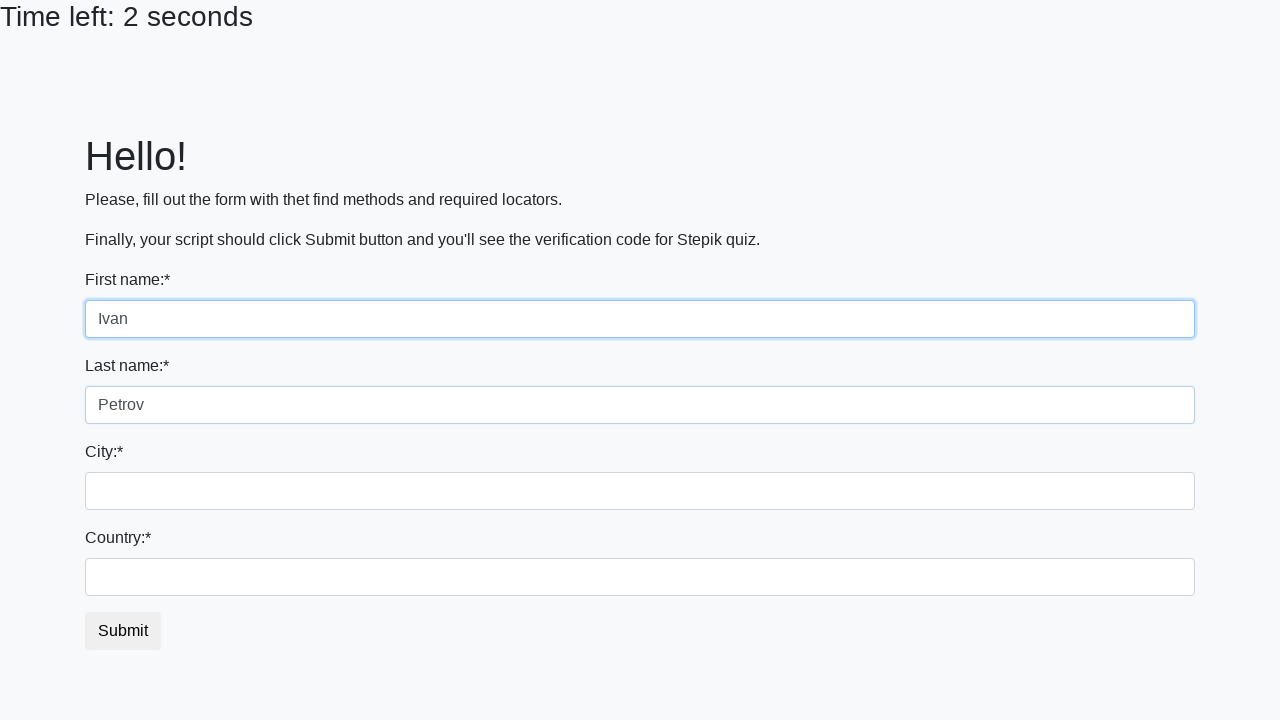

Filled city field with 'Smolensk' on .form-control.city
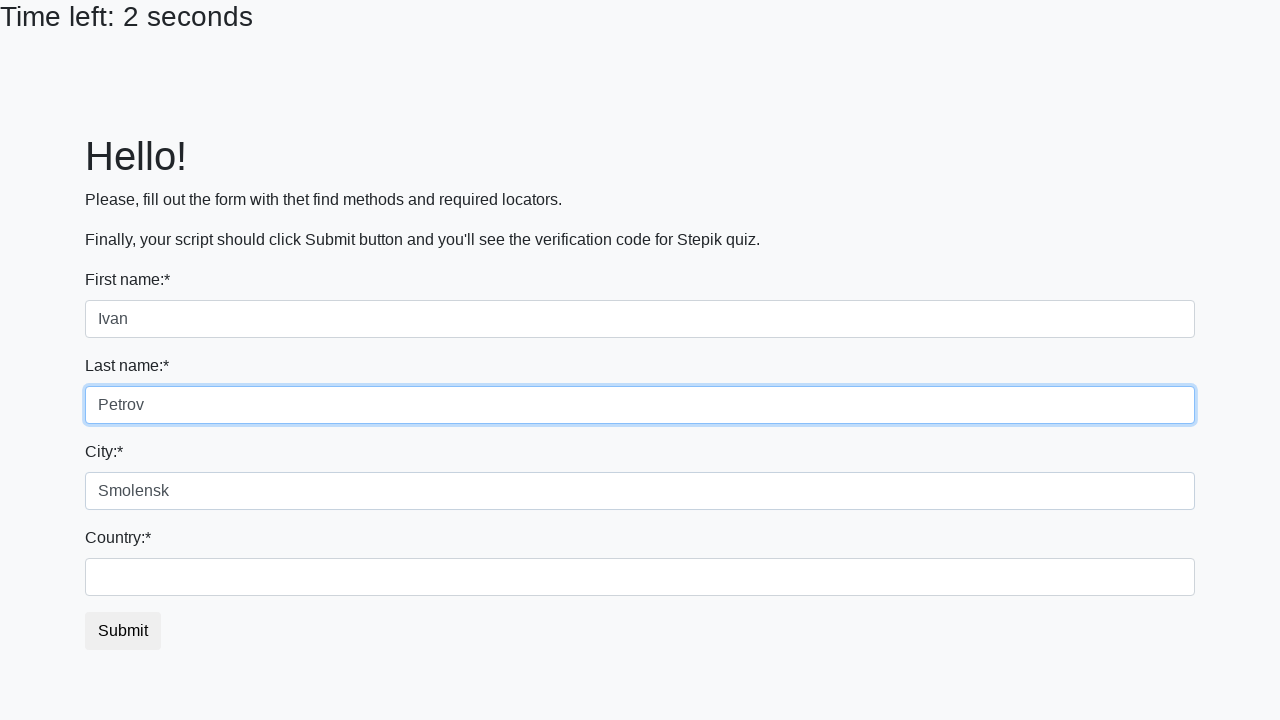

Filled country field with 'Russia' on #country
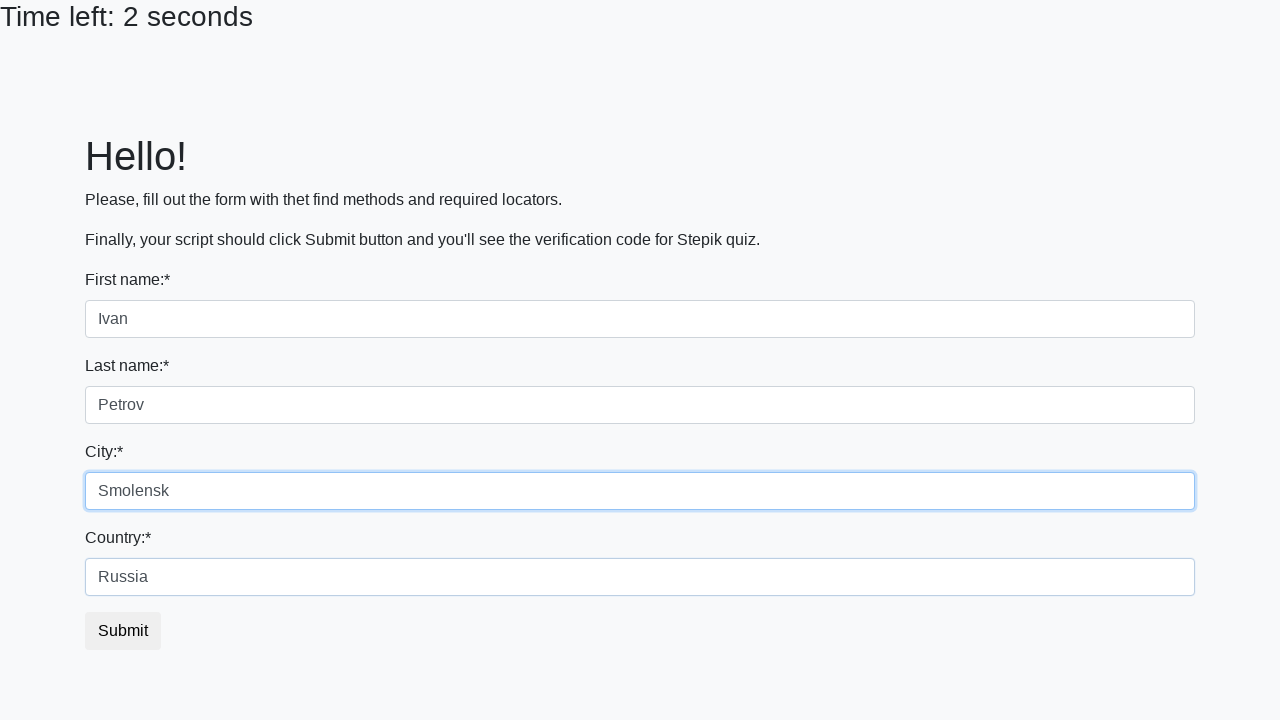

Clicked submit button to complete form submission at (123, 631) on button.btn
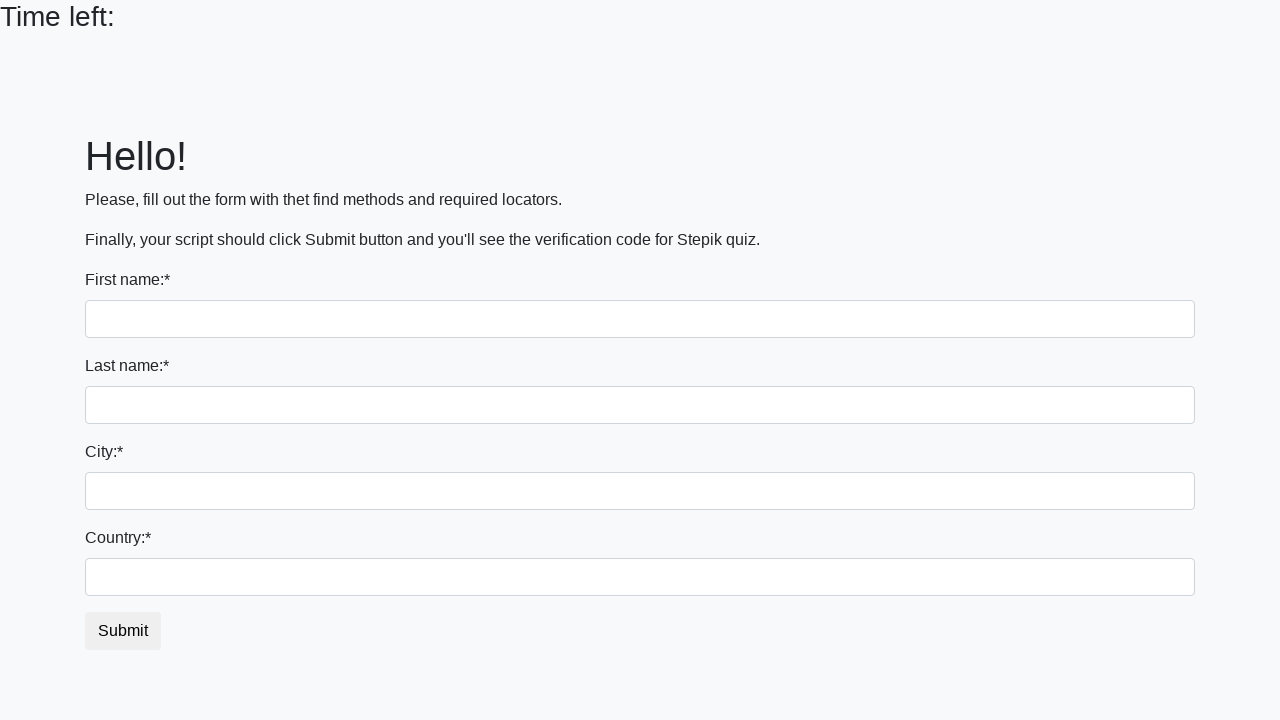

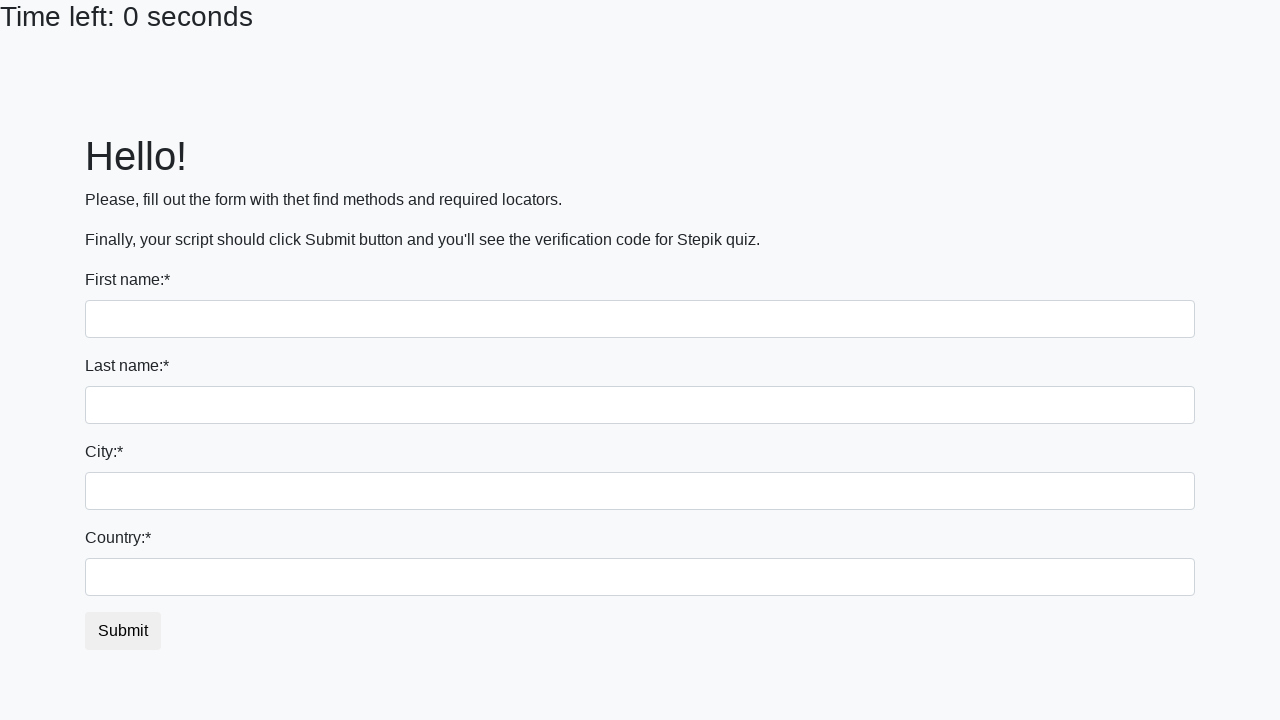